Tests form submission by selecting a dropdown option and verifying the success message

Starting URL: https://www.selenium.dev/selenium/web/web-form.html

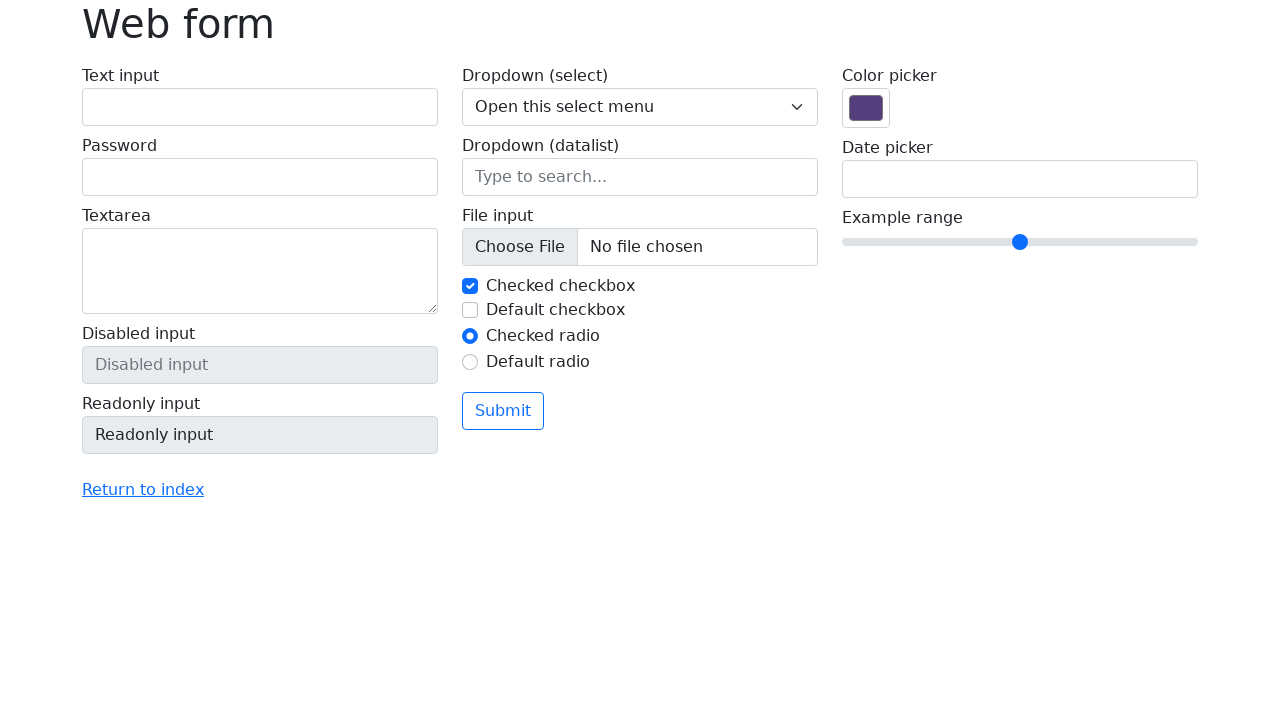

Clicked dropdown to open it at (640, 107) on select[name='my-select']
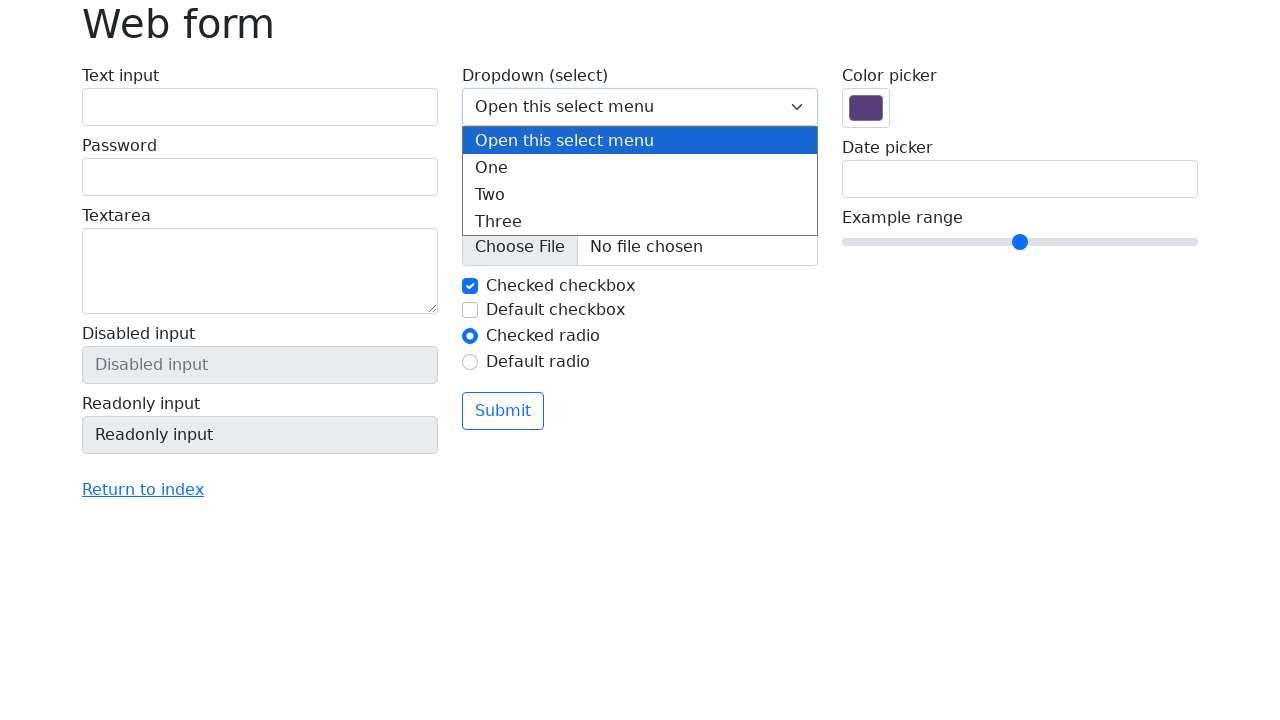

Selected option with value '2' from dropdown on select[name='my-select']
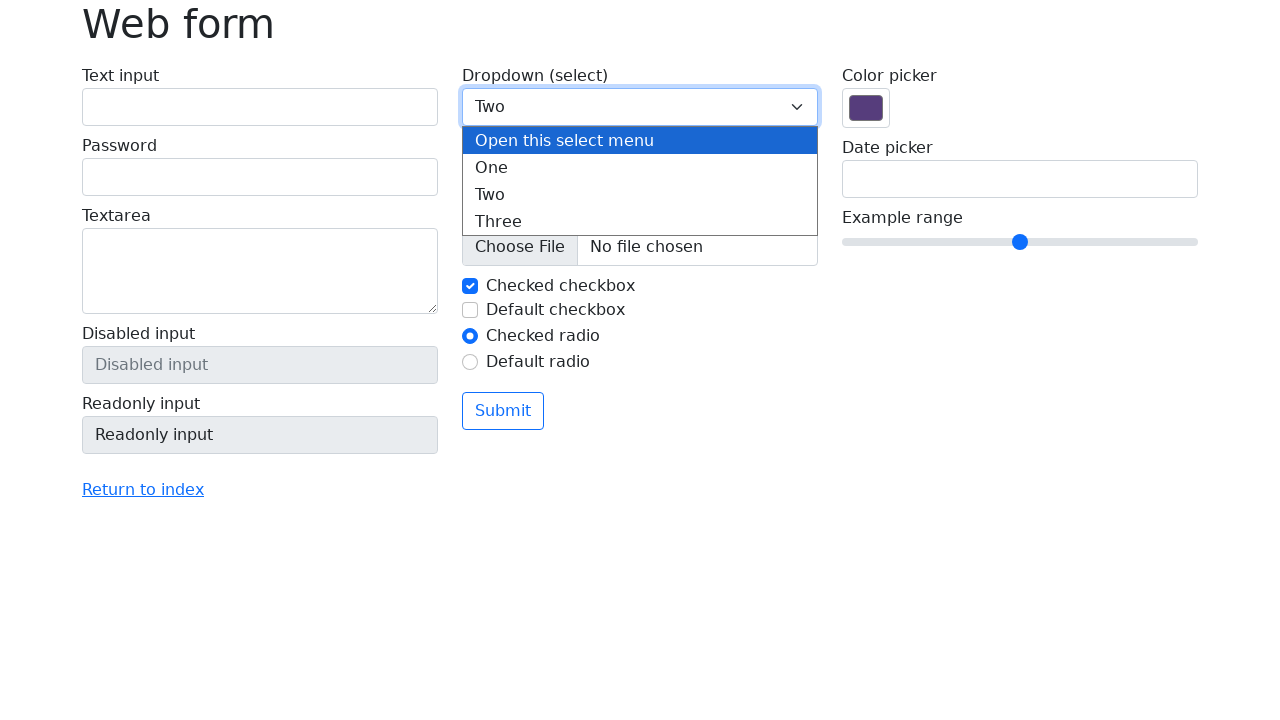

Clicked submit button to submit form at (503, 411) on button[type='submit']
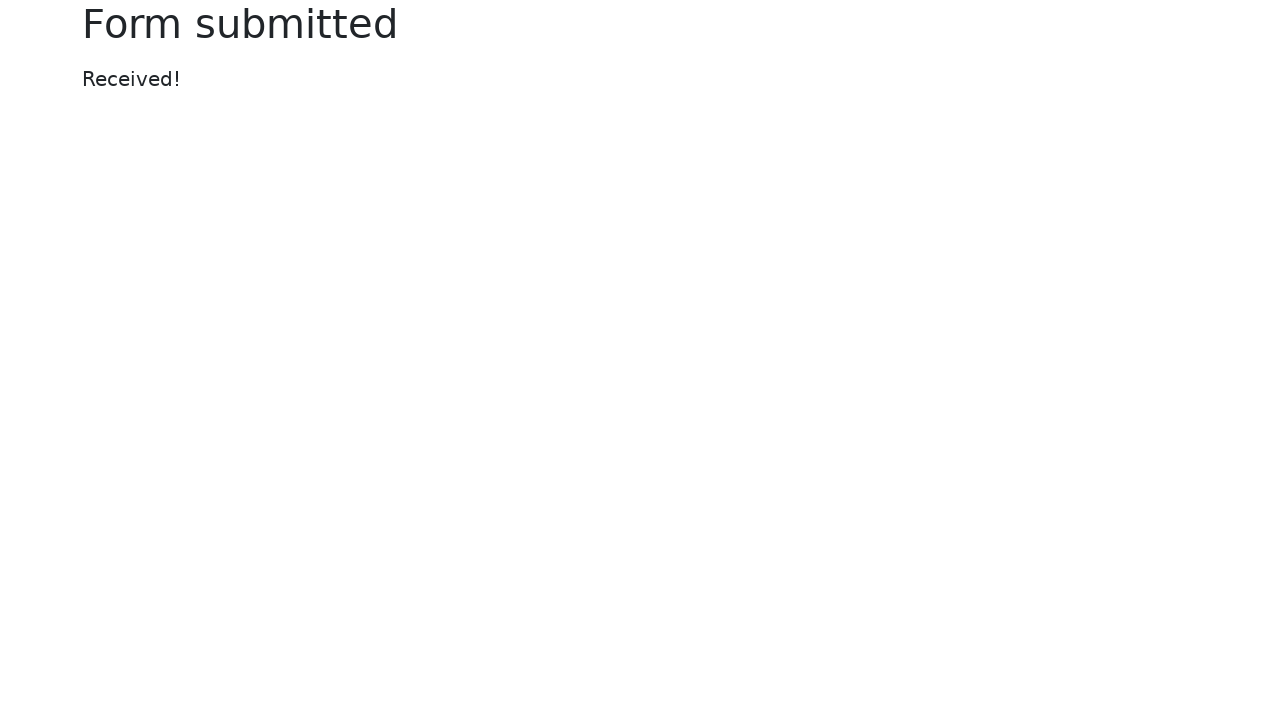

Success message element loaded
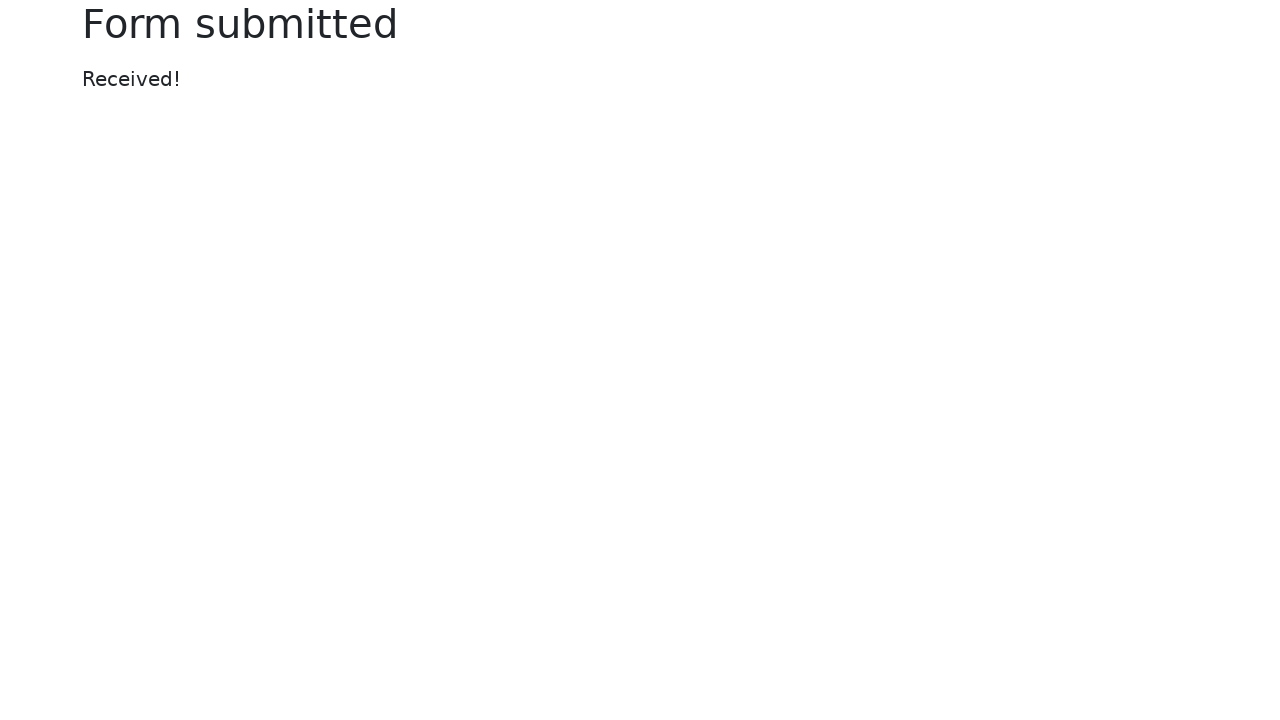

Verified success message text is 'Received!'
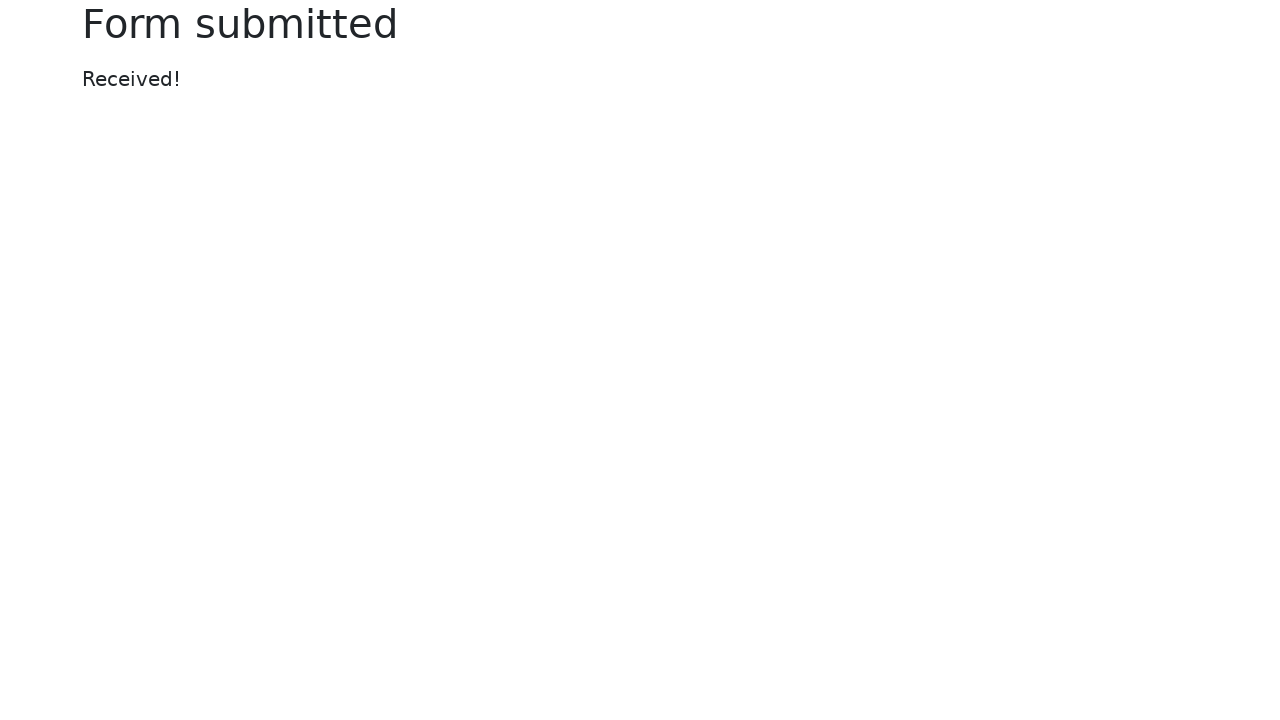

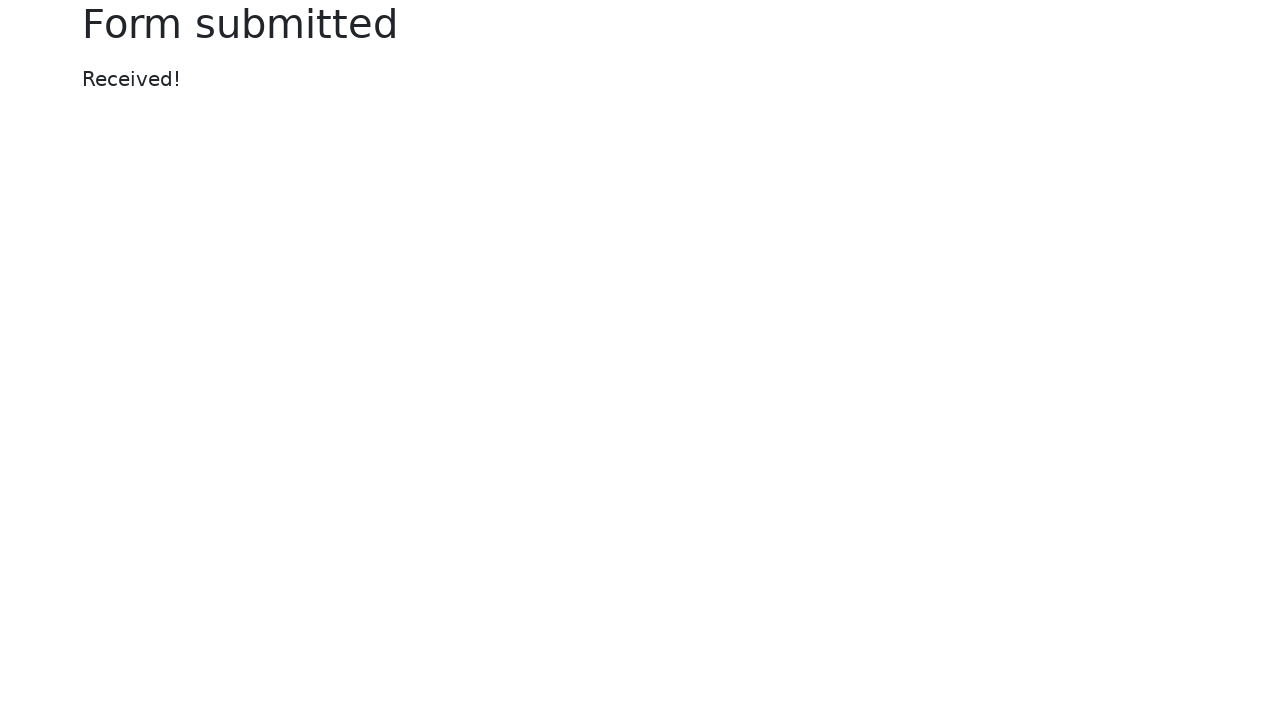